Tests browser window handling by clicking a link that opens a new window, switching between the original and new window, and verifying the title and text content on each window.

Starting URL: https://the-internet.herokuapp.com/windows

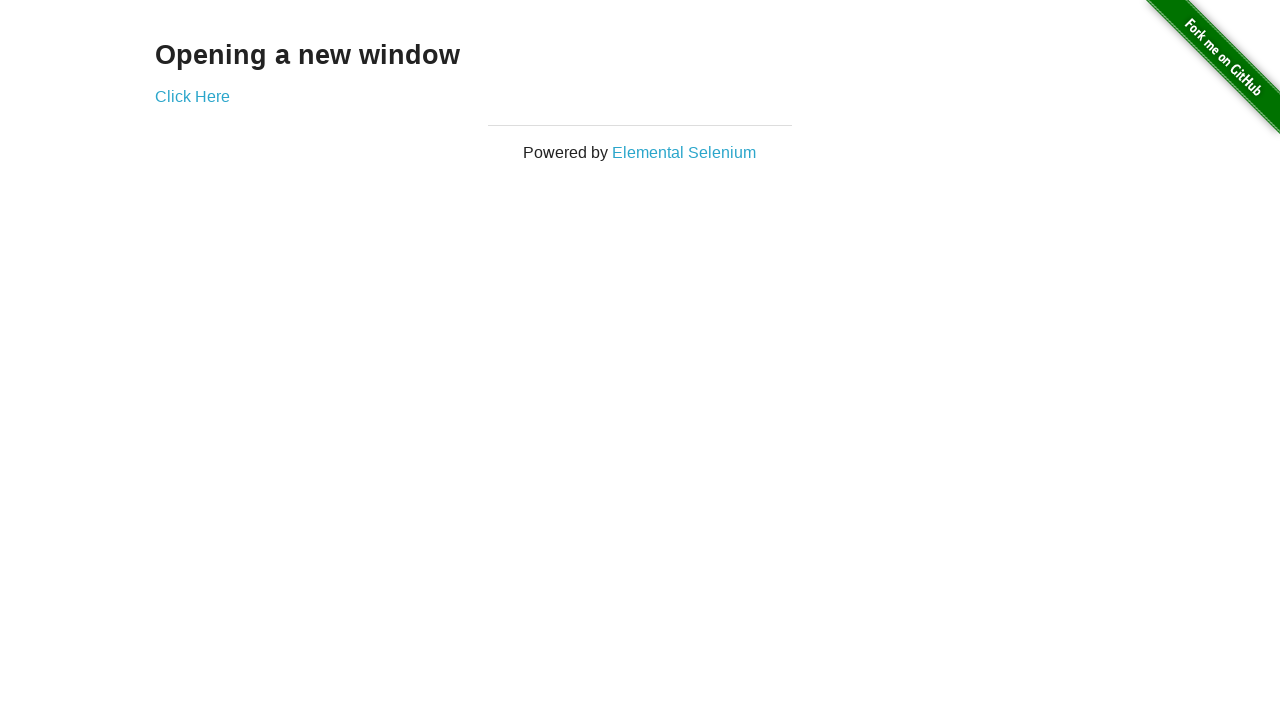

Retrieved heading text from initial page
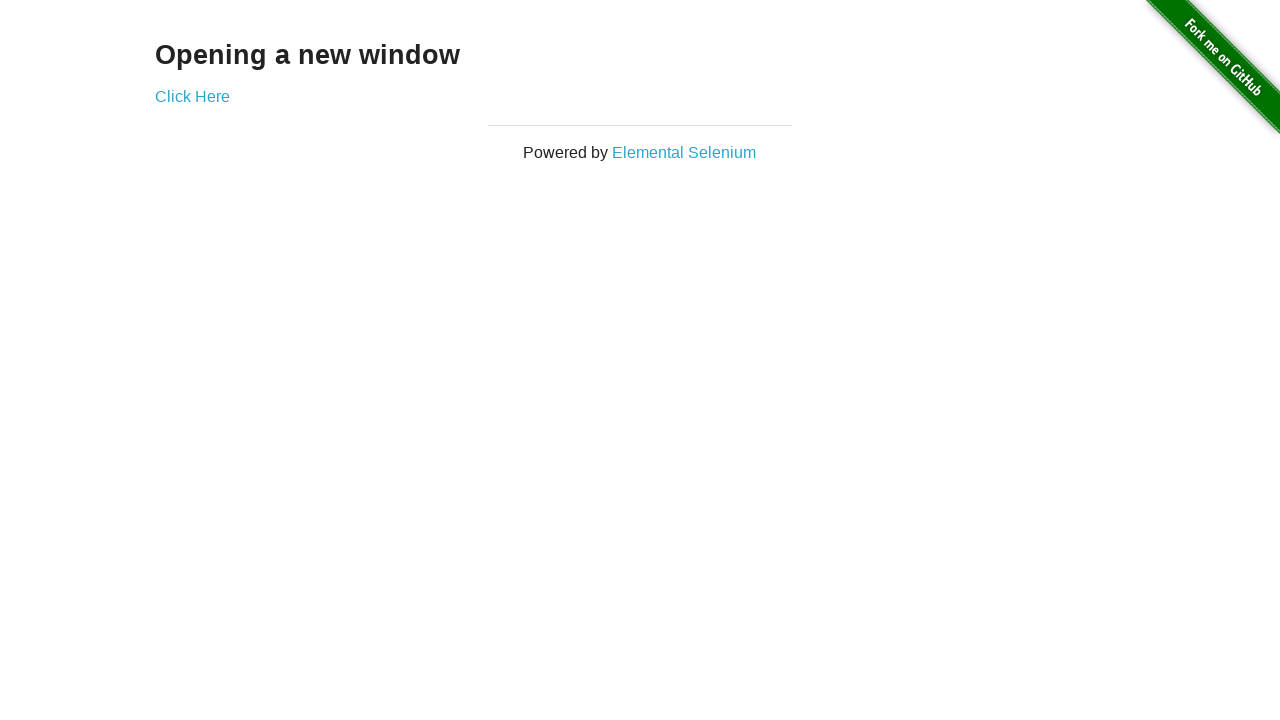

Verified heading text is 'Opening a new window'
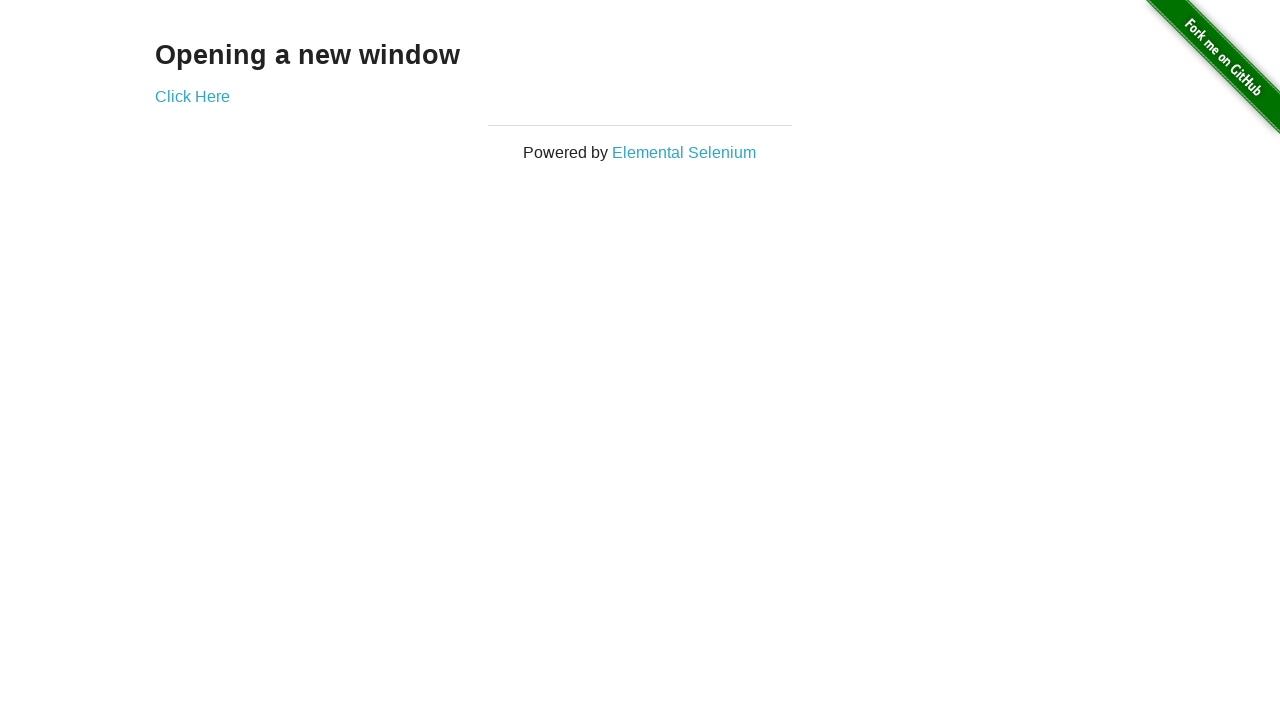

Verified page title is 'The Internet'
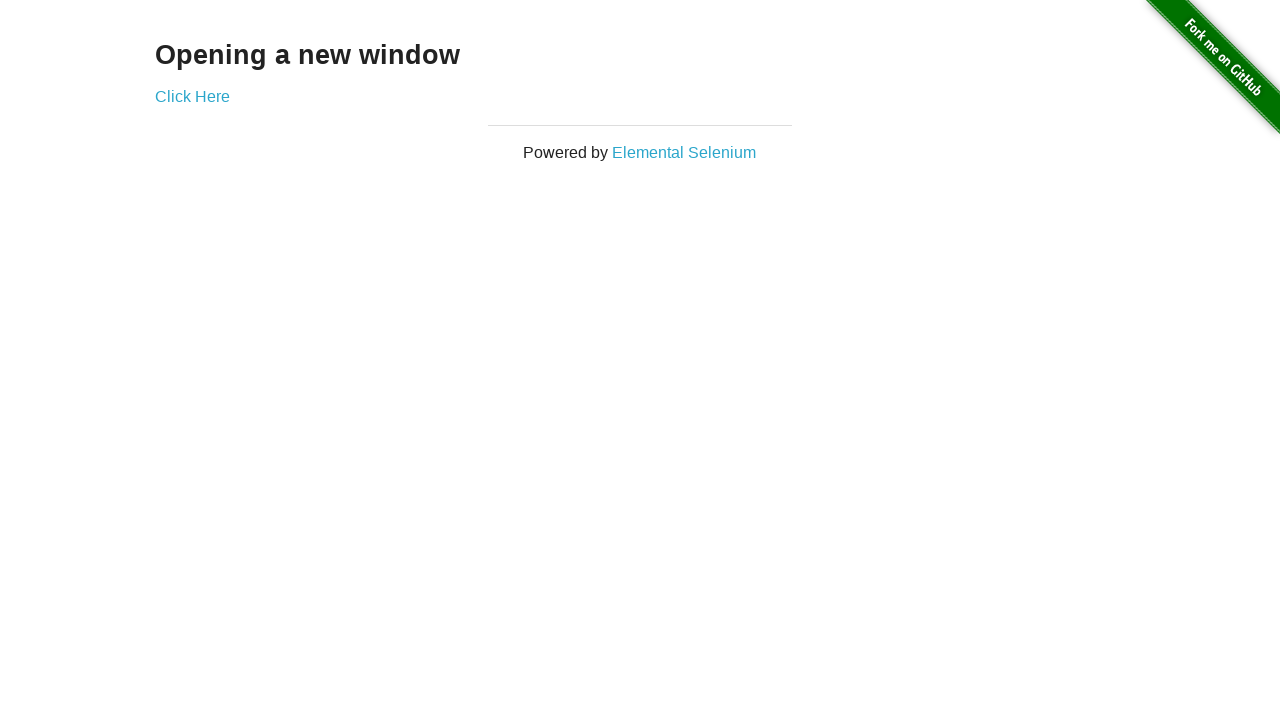

Clicked 'Click Here' link to open new window at (192, 96) on text=Click Here
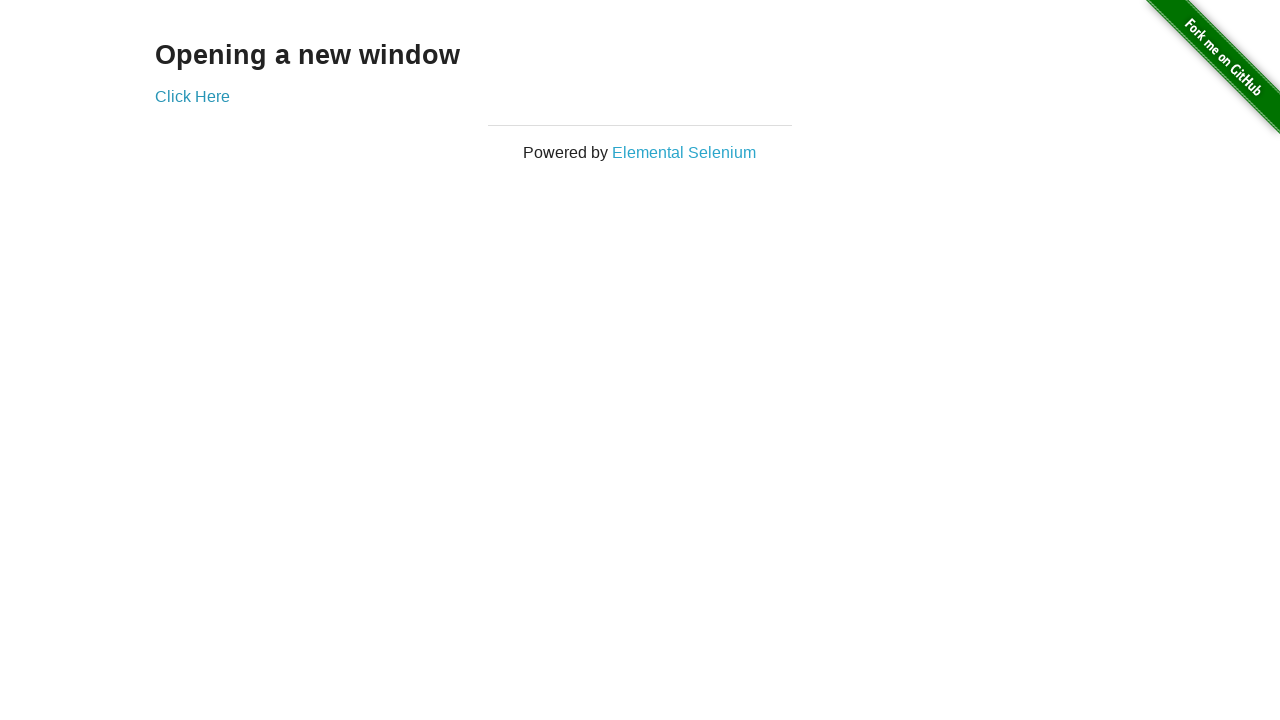

Obtained reference to newly opened window
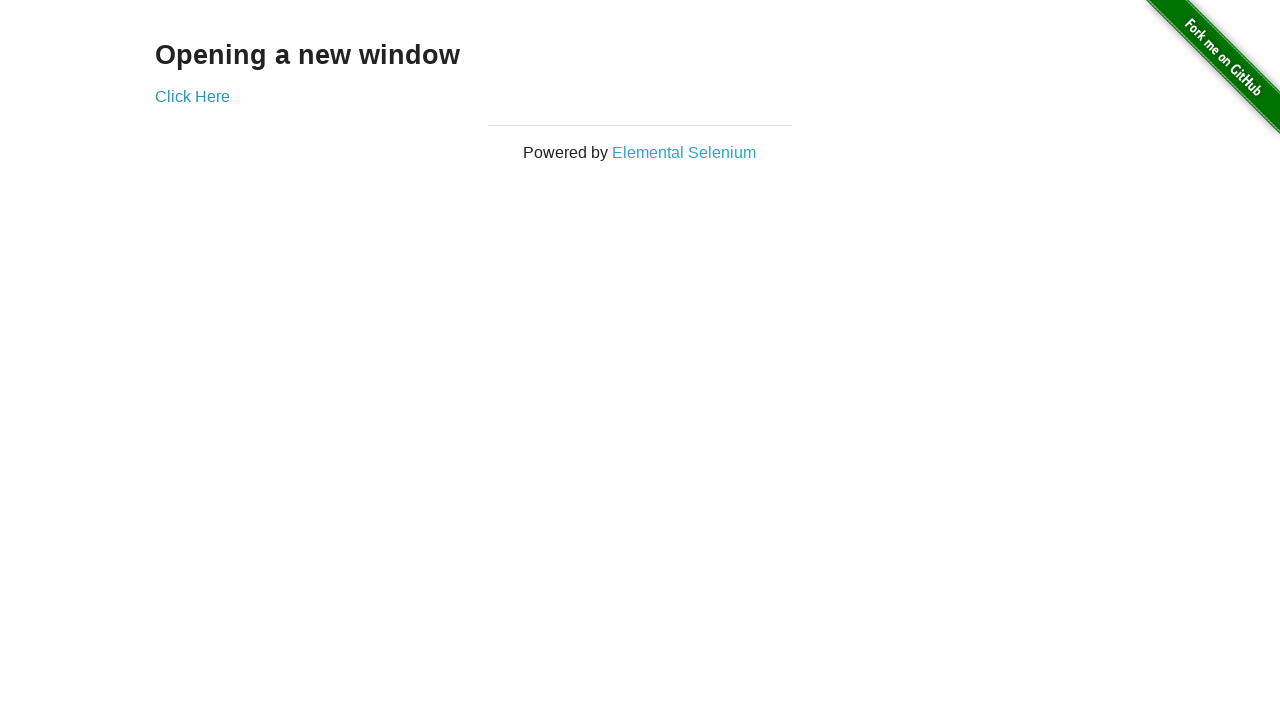

Waited for new window to load
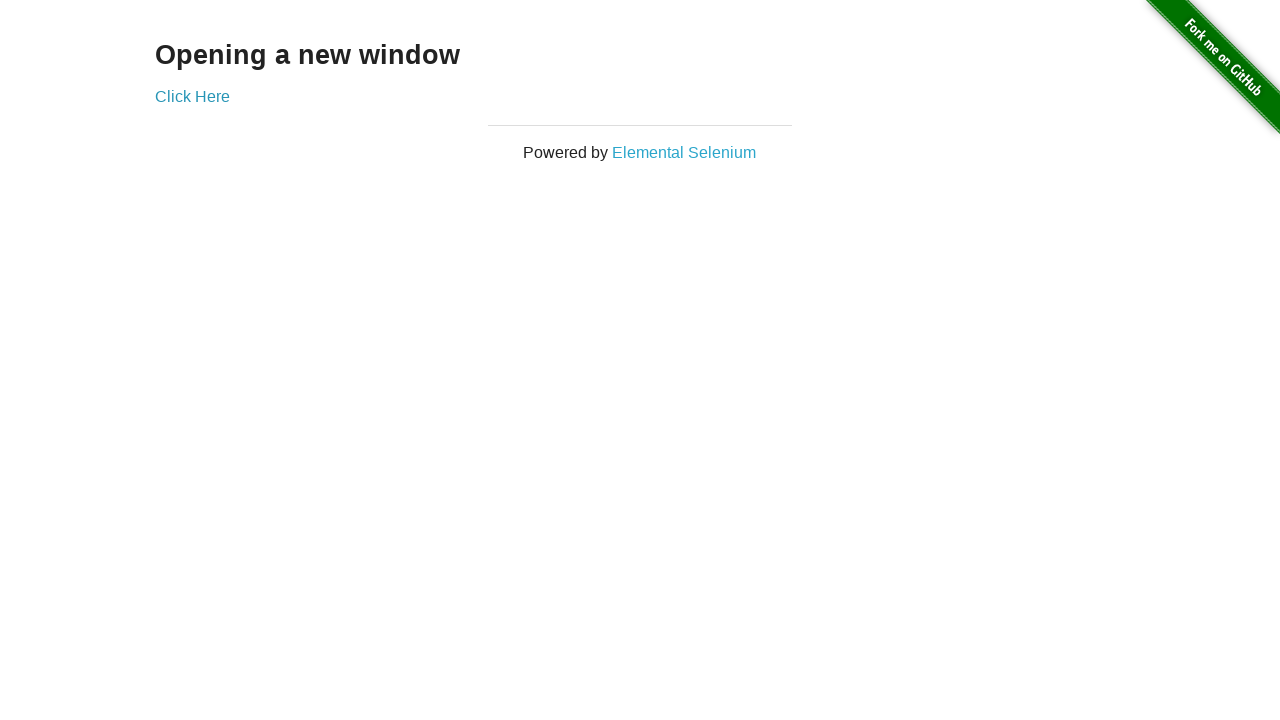

Verified new window title is 'New Window'
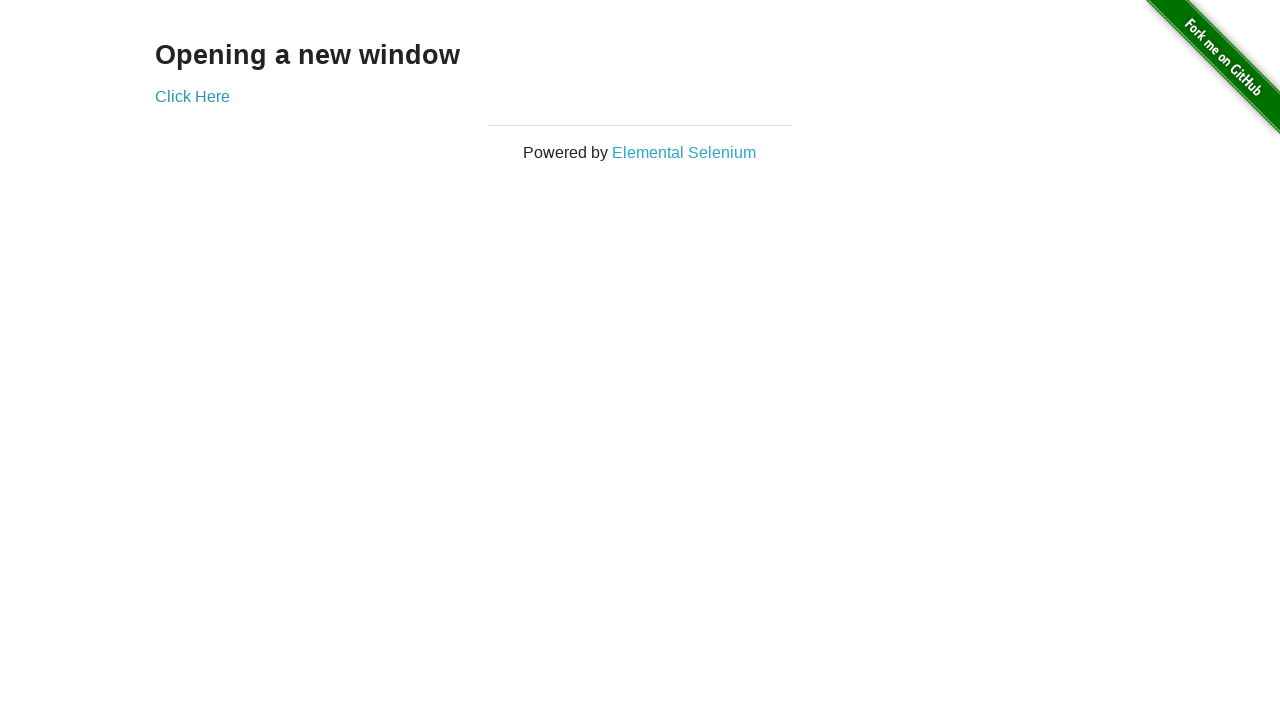

Retrieved heading text from new window
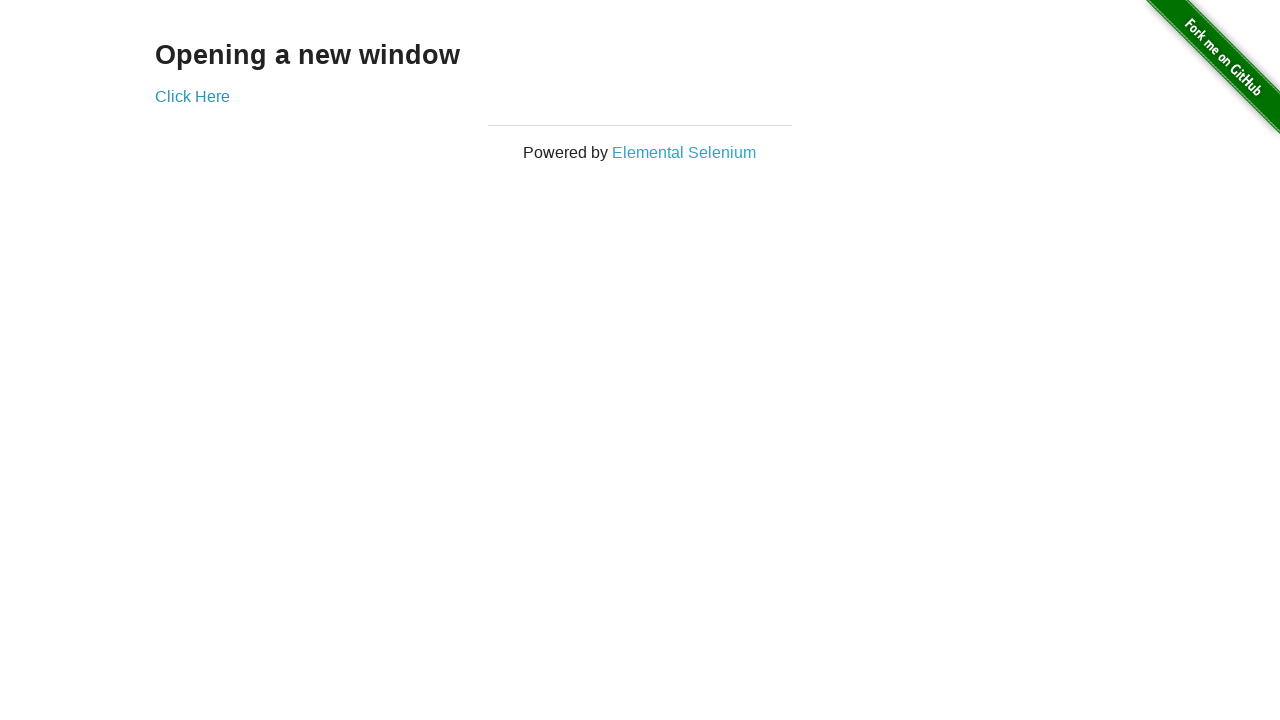

Verified new window heading text is 'New Window'
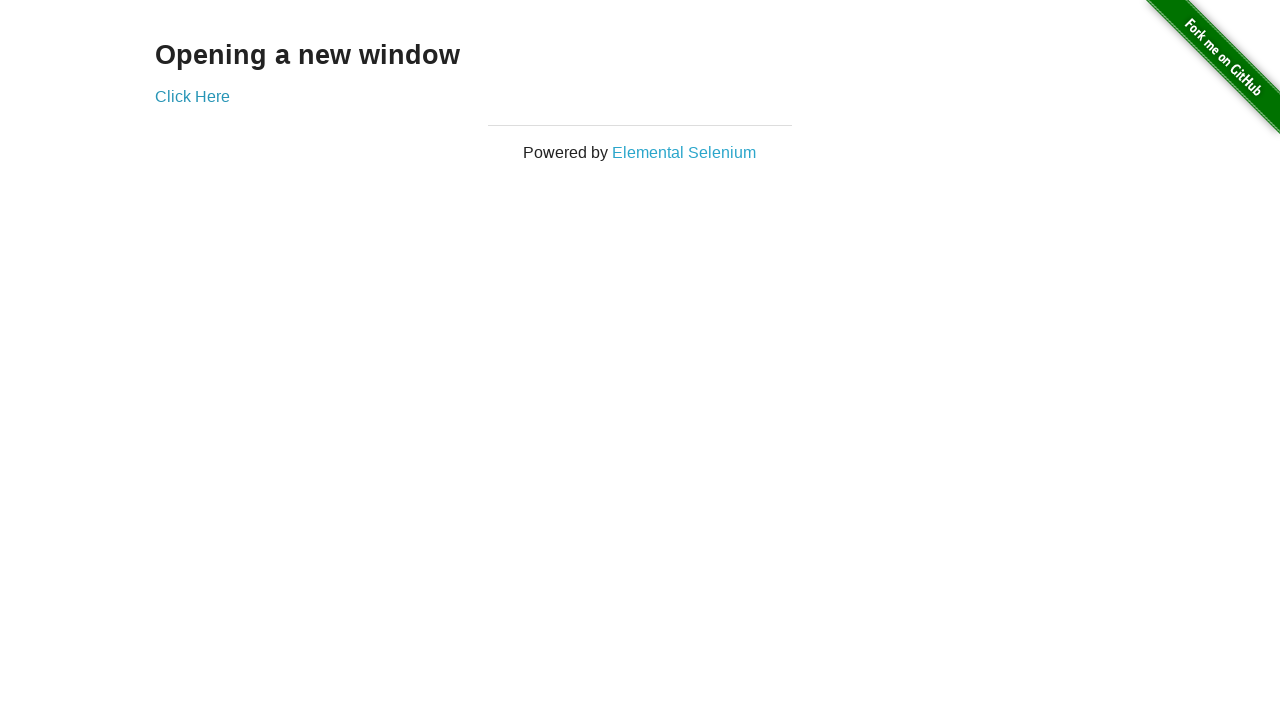

Switched to original window (window 1)
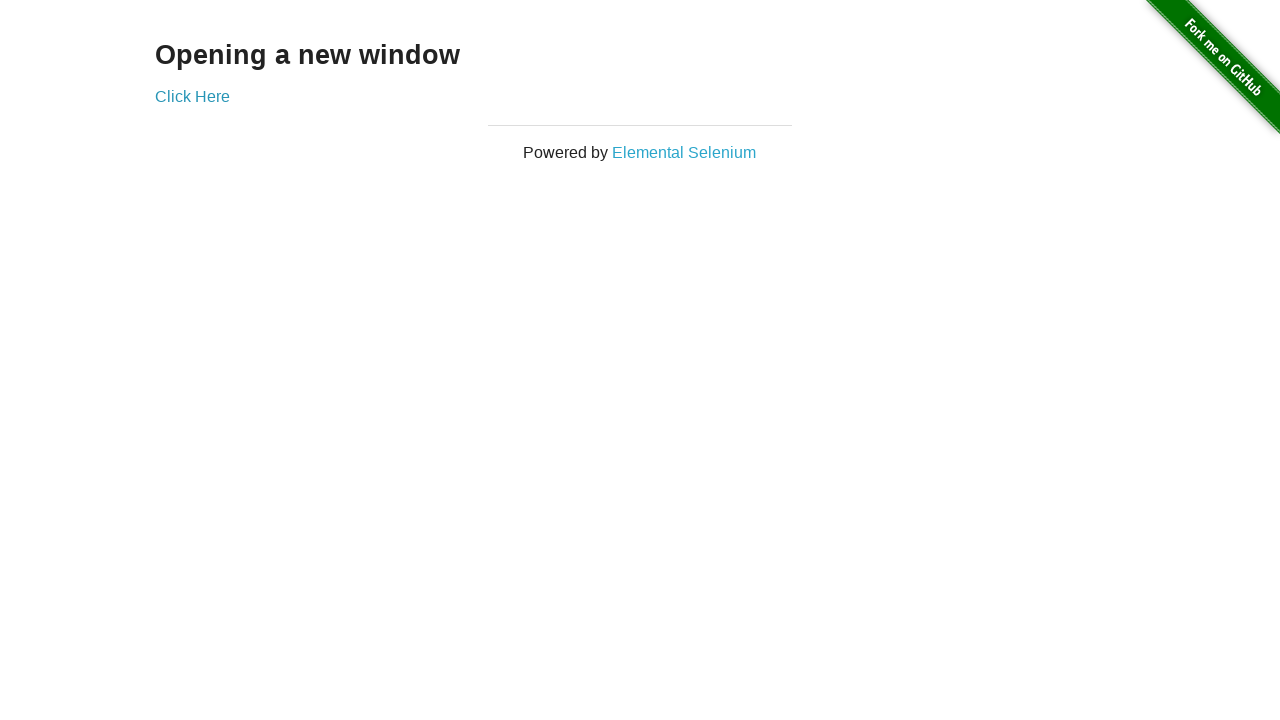

Verified original window title is still 'The Internet'
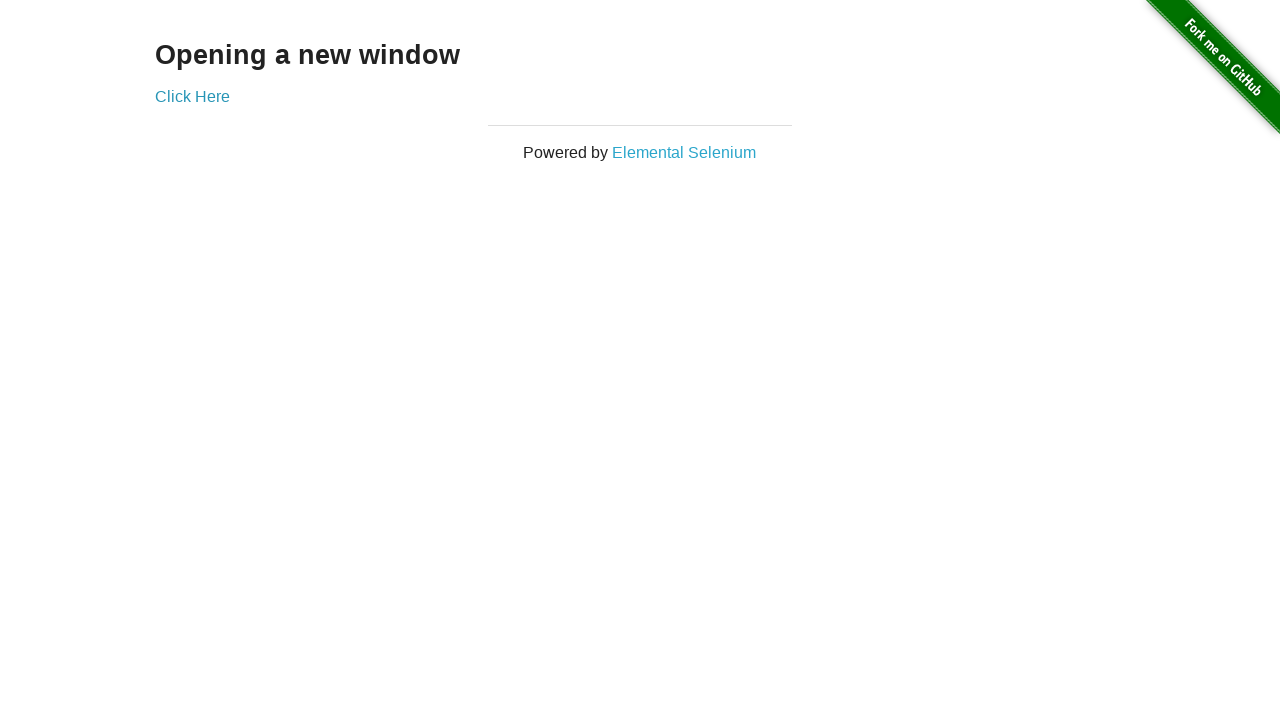

Switched to new window (window 2)
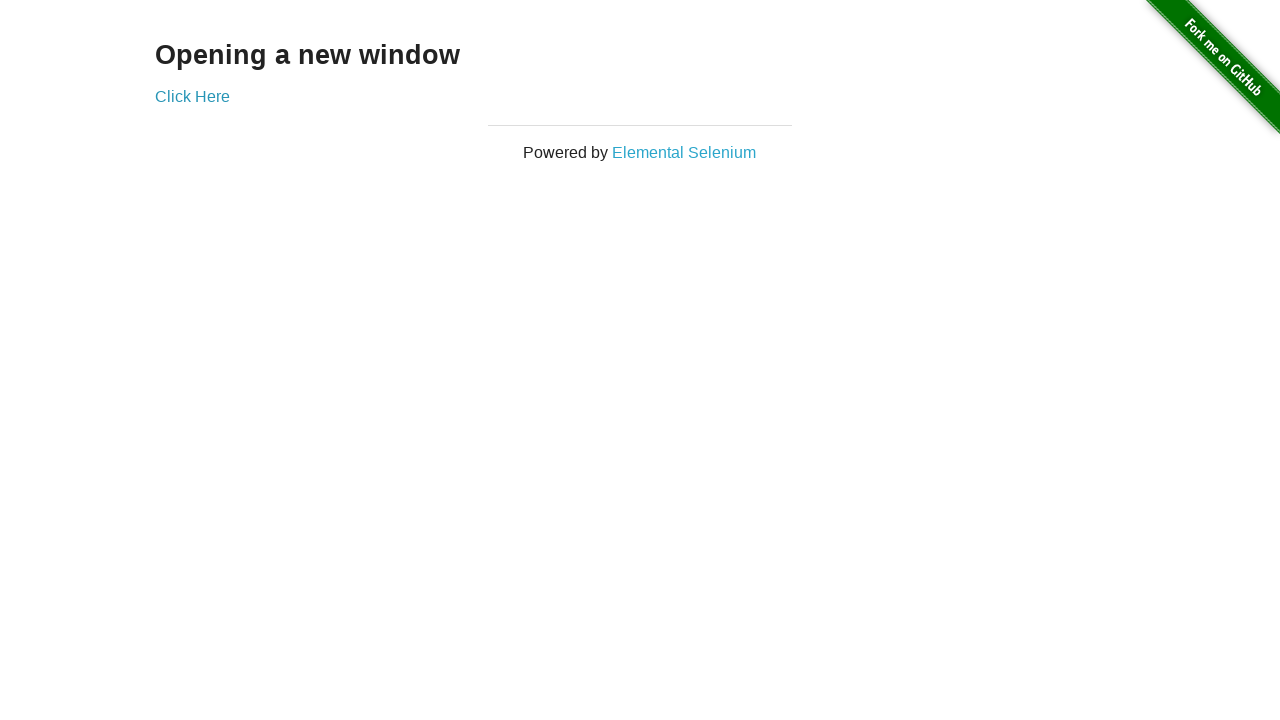

Switched back to original window (window 1)
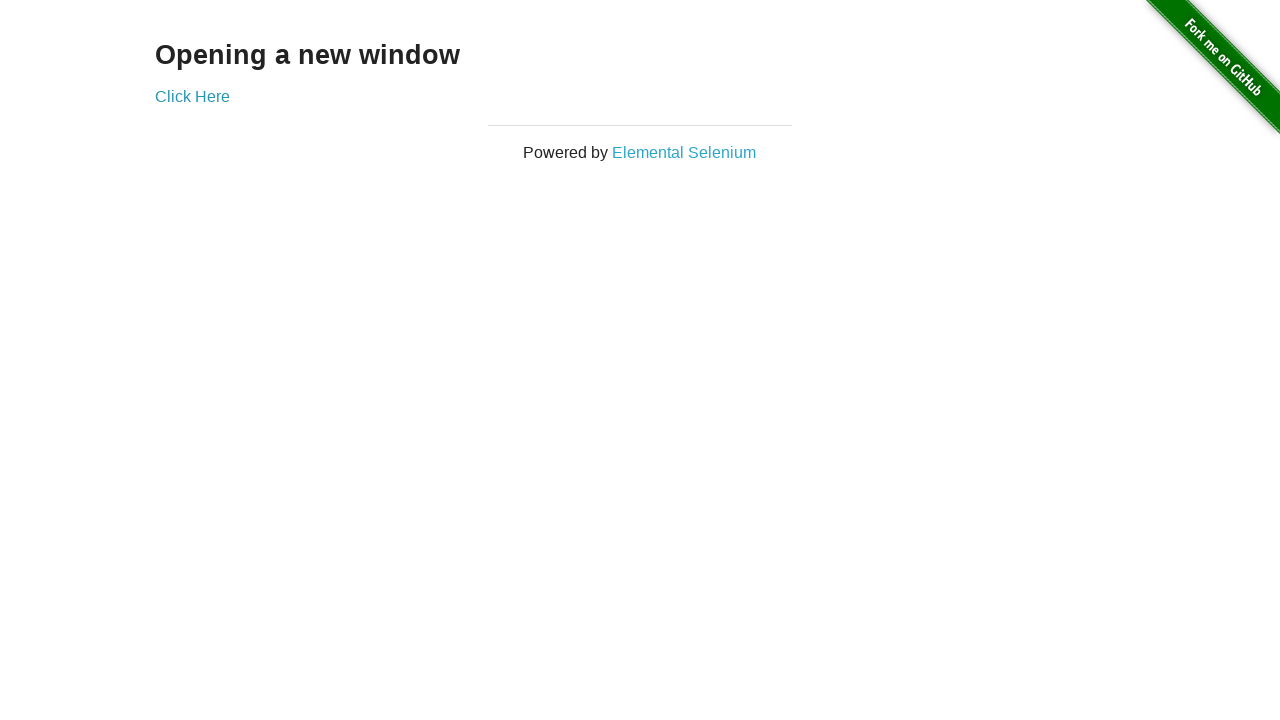

Switched to new window (window 2) again
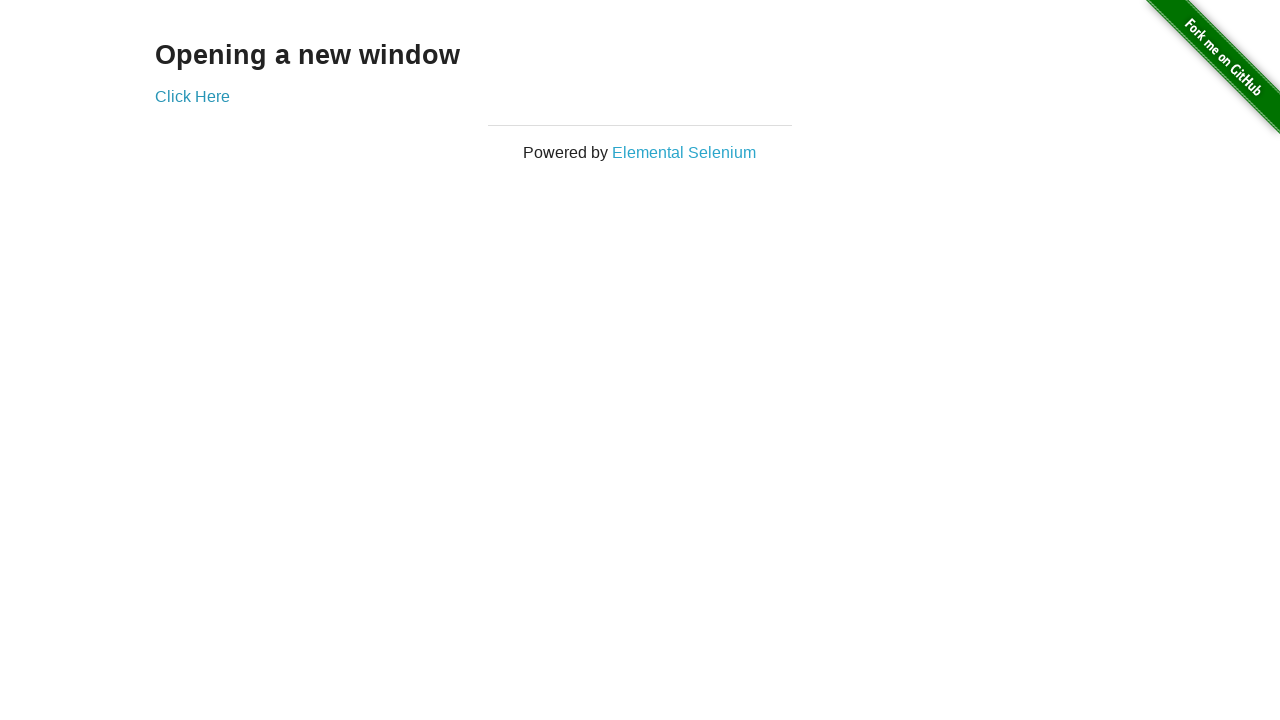

Switched back to original window (window 1) final time
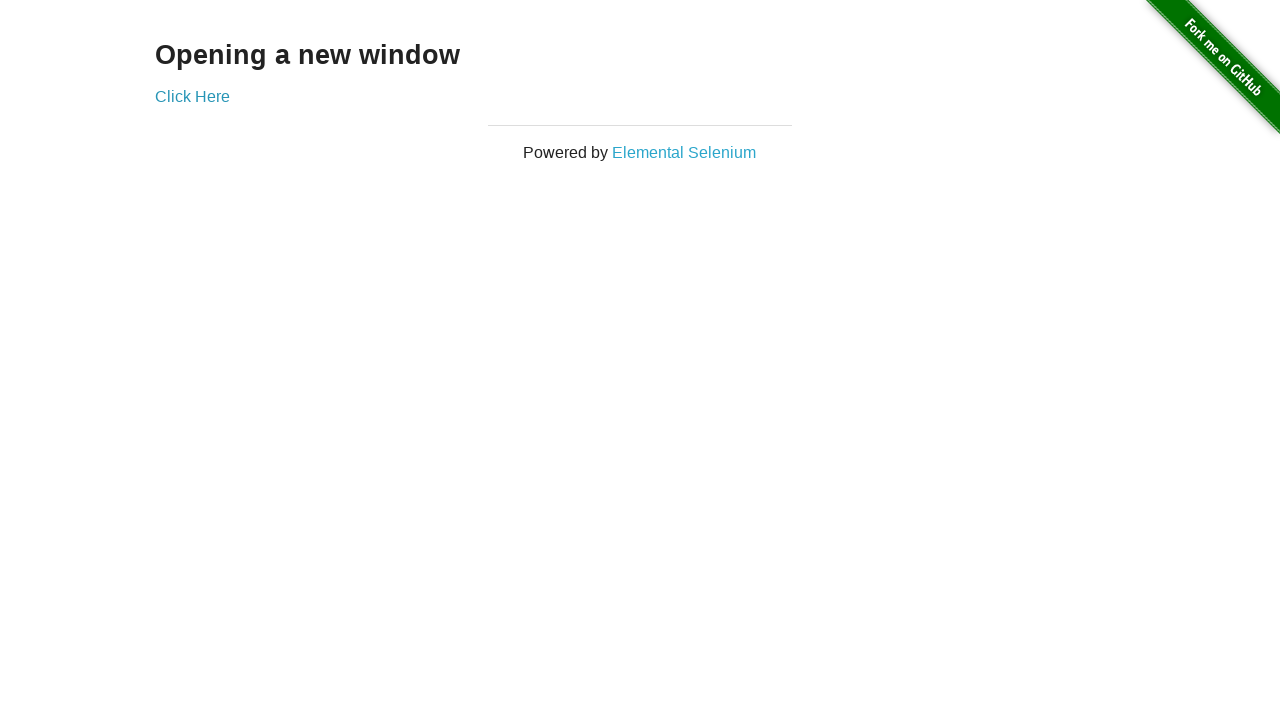

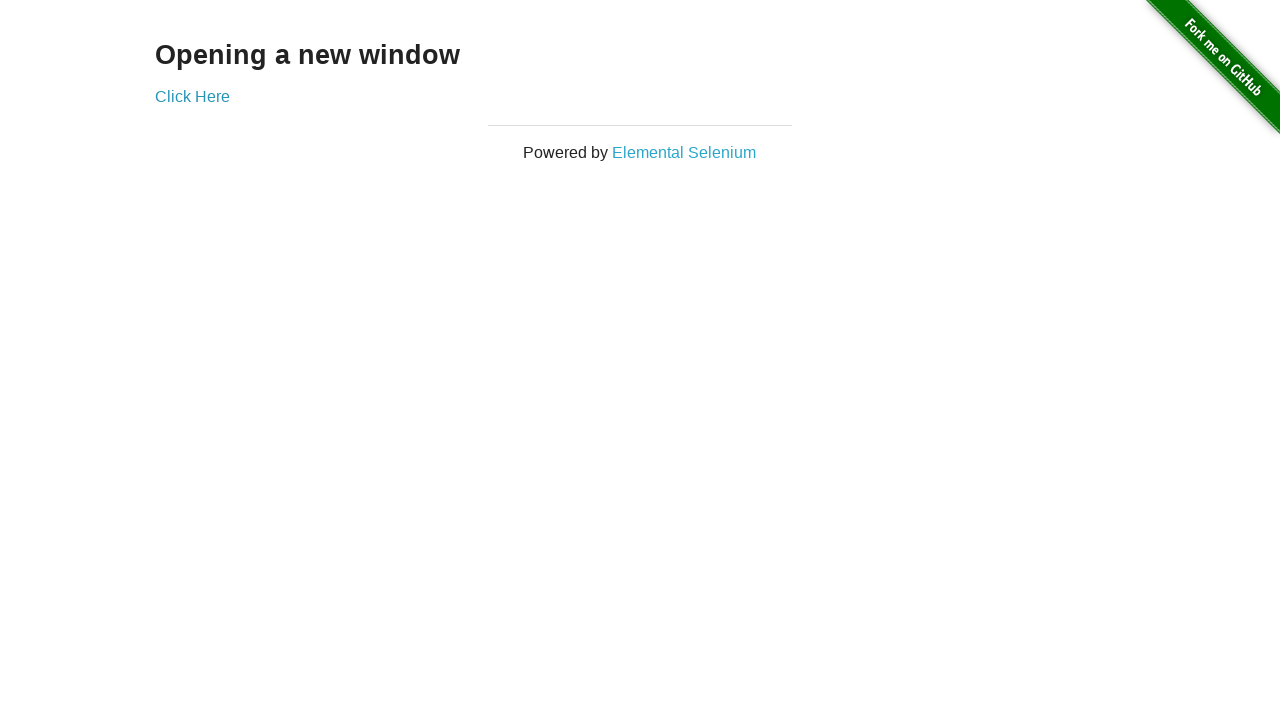